Tests interaction with a year dropdown select element on a registration form by locating the dropdown and selecting a year value from the available options.

Starting URL: https://is.rediff.com/signup/register

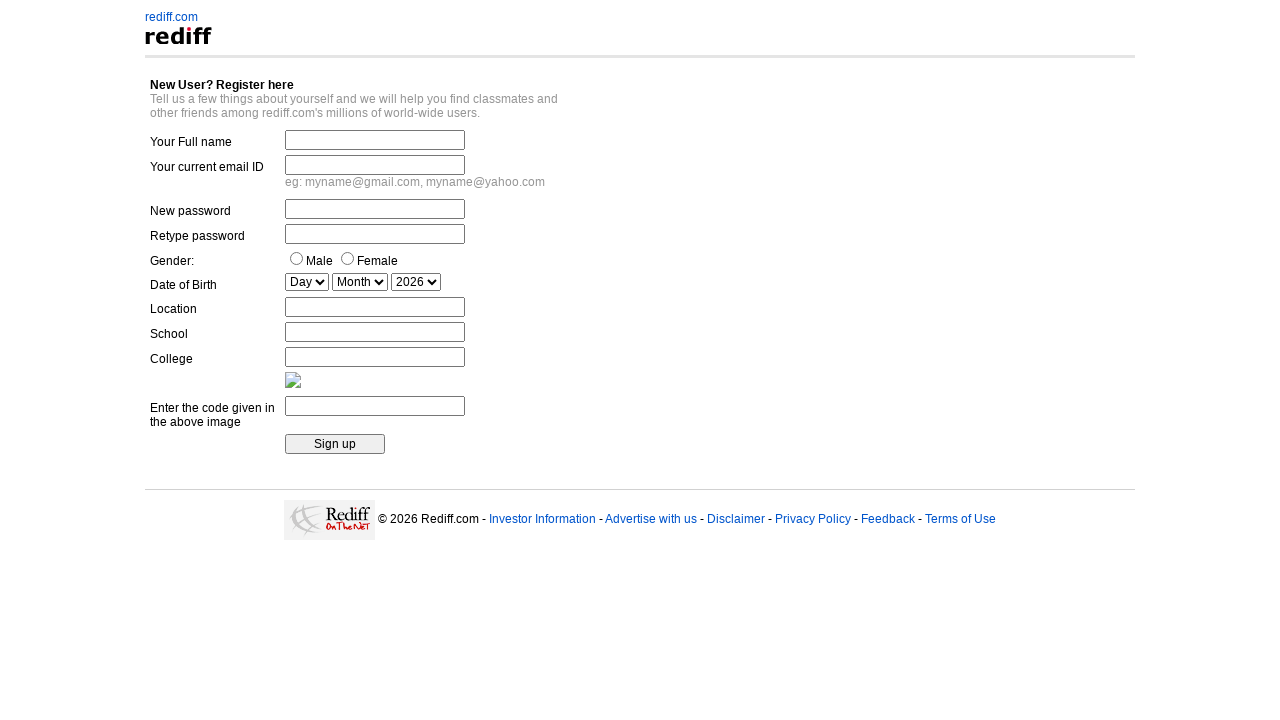

Year dropdown selector became available
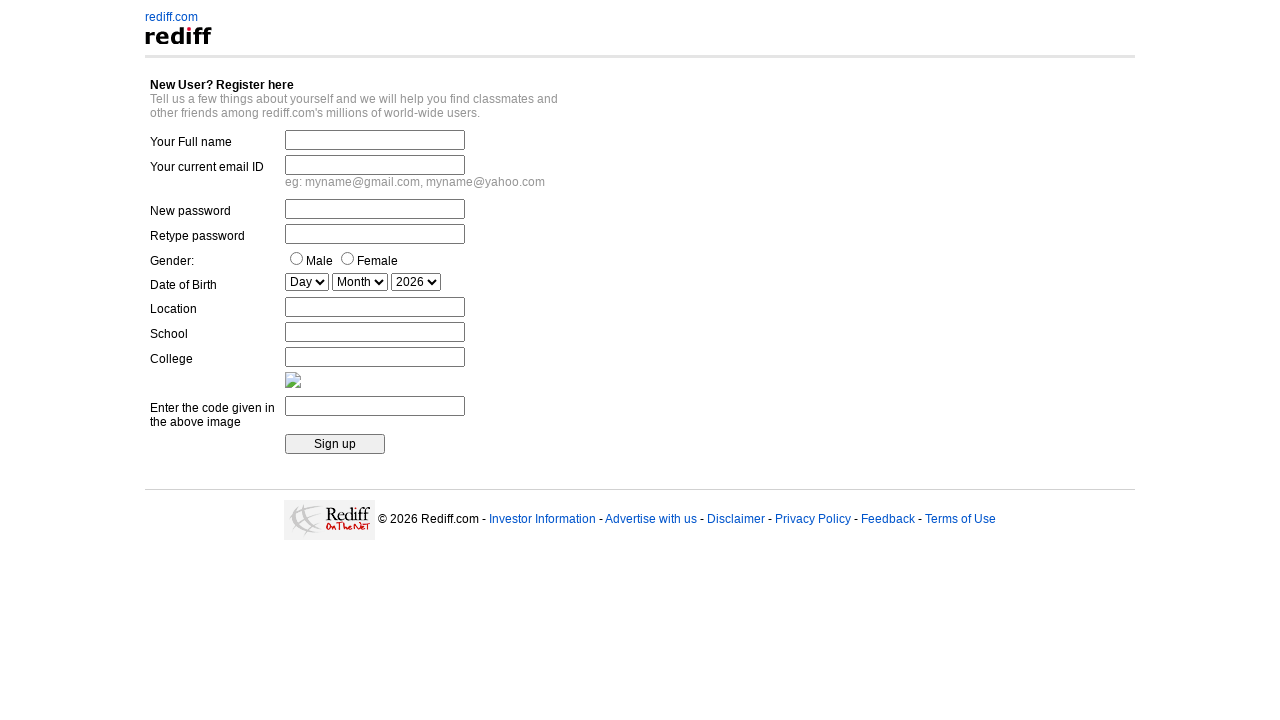

Selected year 1990 from the year dropdown on select[name='Date_Year']
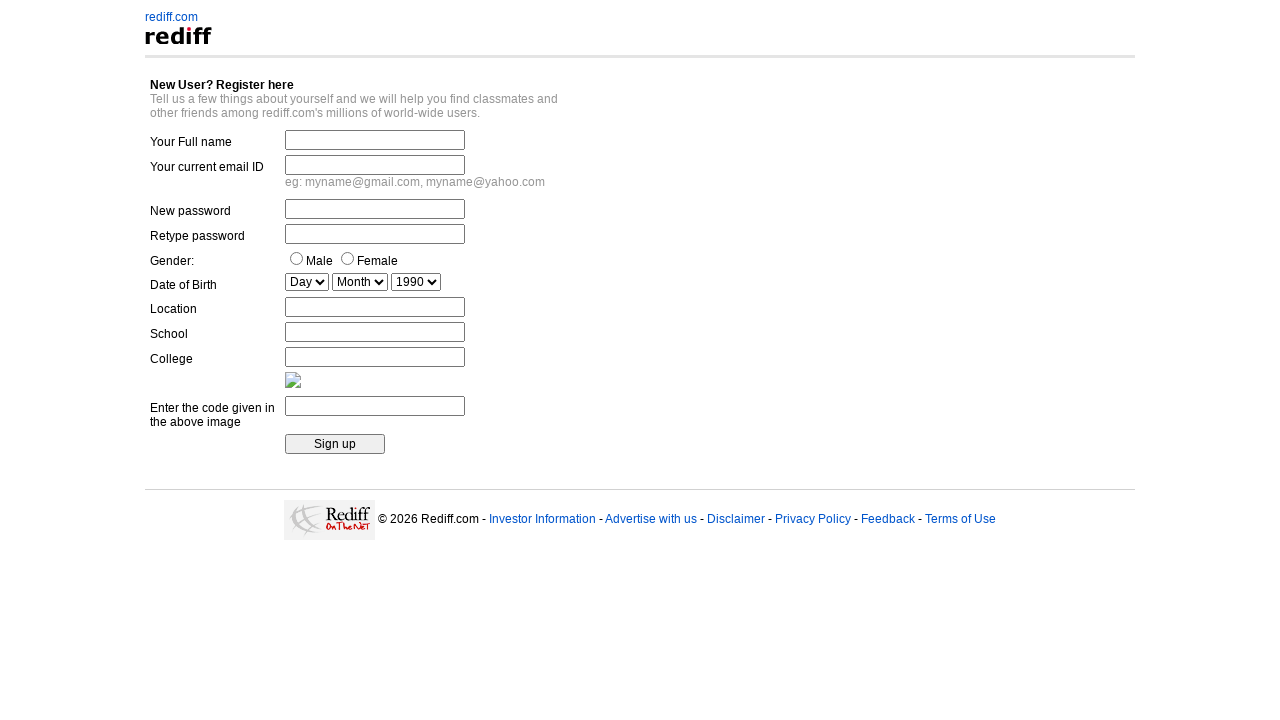

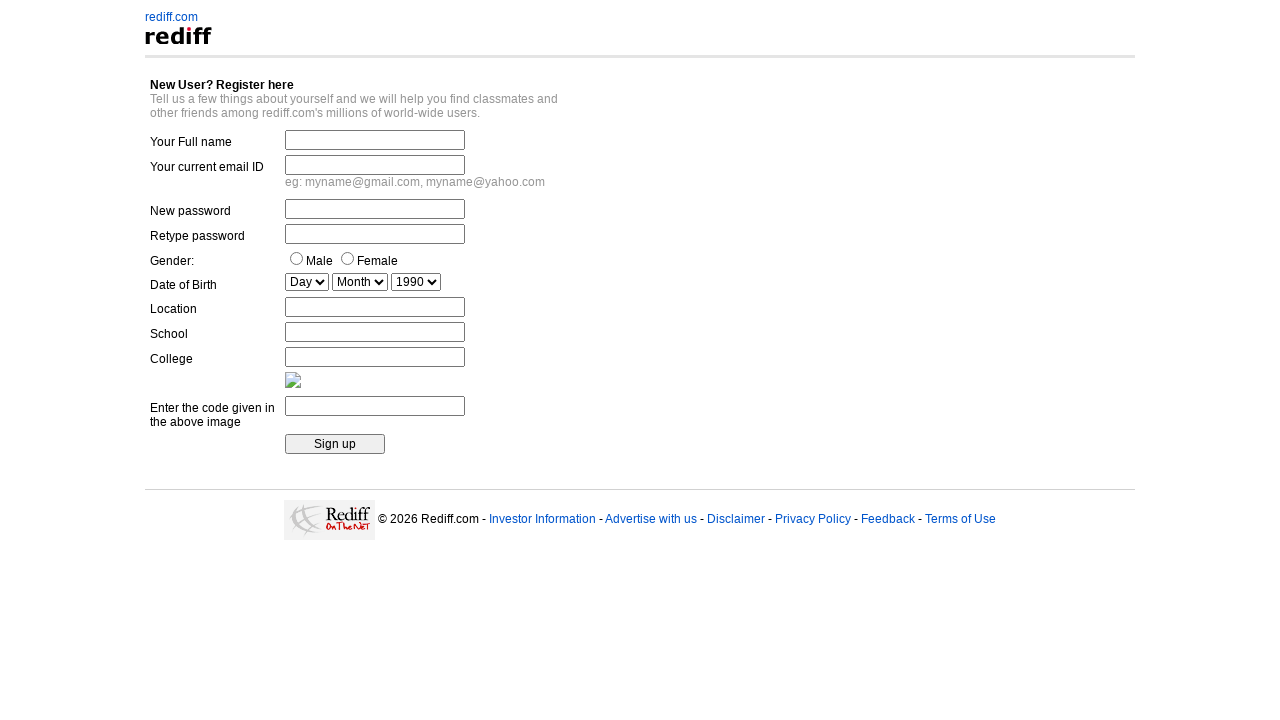